Tests a datepicker calendar widget by opening the calendar, navigating forward three months, and selecting a specific date

Starting URL: https://demo.automationtesting.in/Datepicker.html

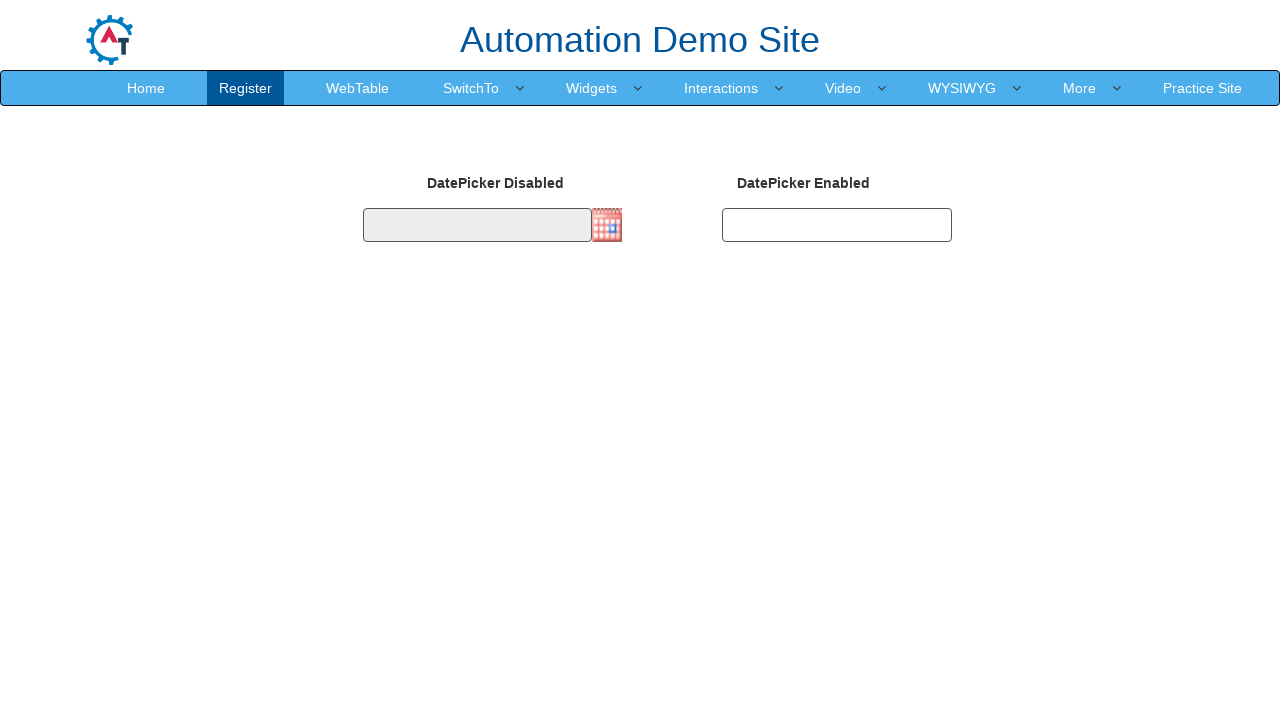

Clicked datepicker image to open the calendar at (607, 225) on .imgdp
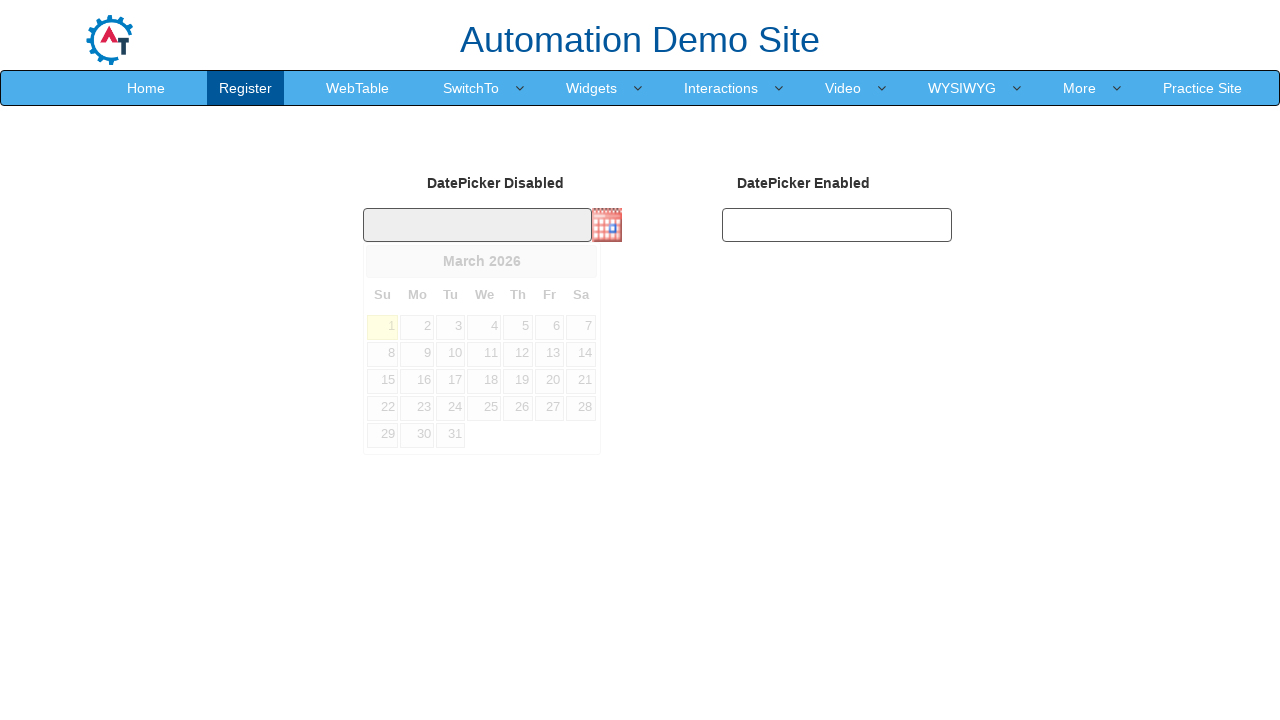

Navigated to next month (first click) at (581, 261) on a[title='Next']
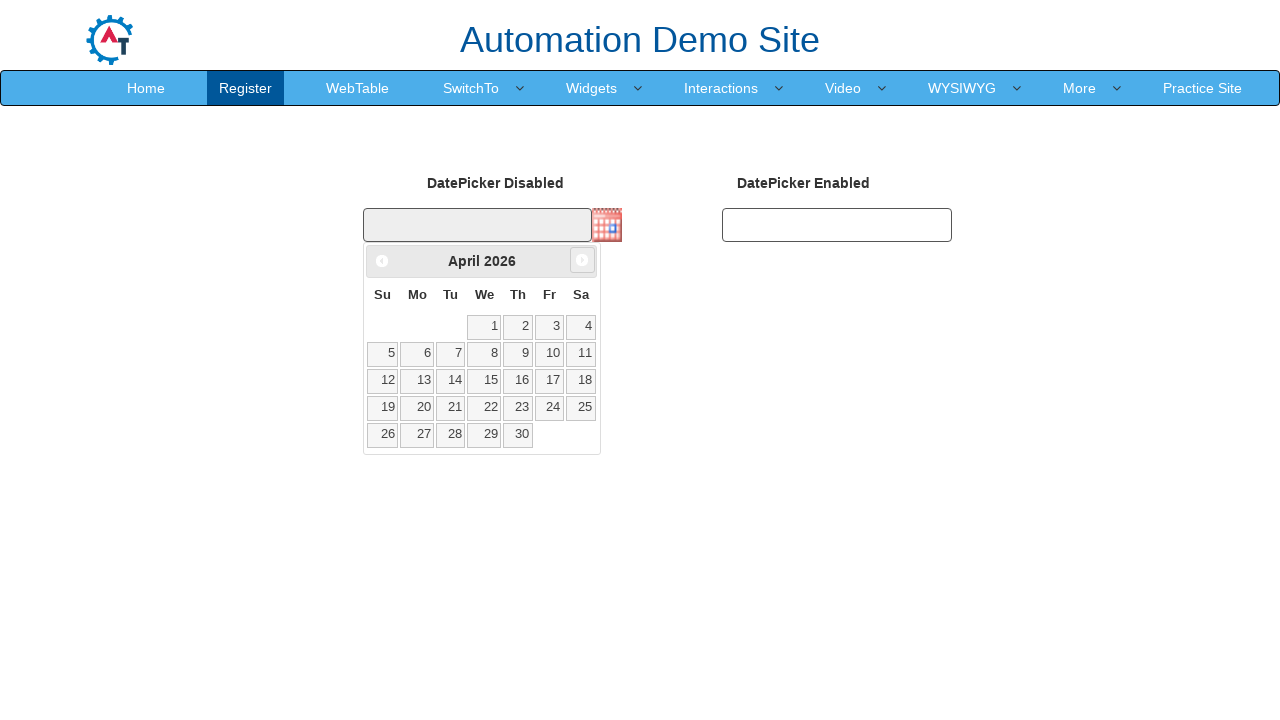

Navigated to next month (second click) at (582, 260) on a[title='Next']
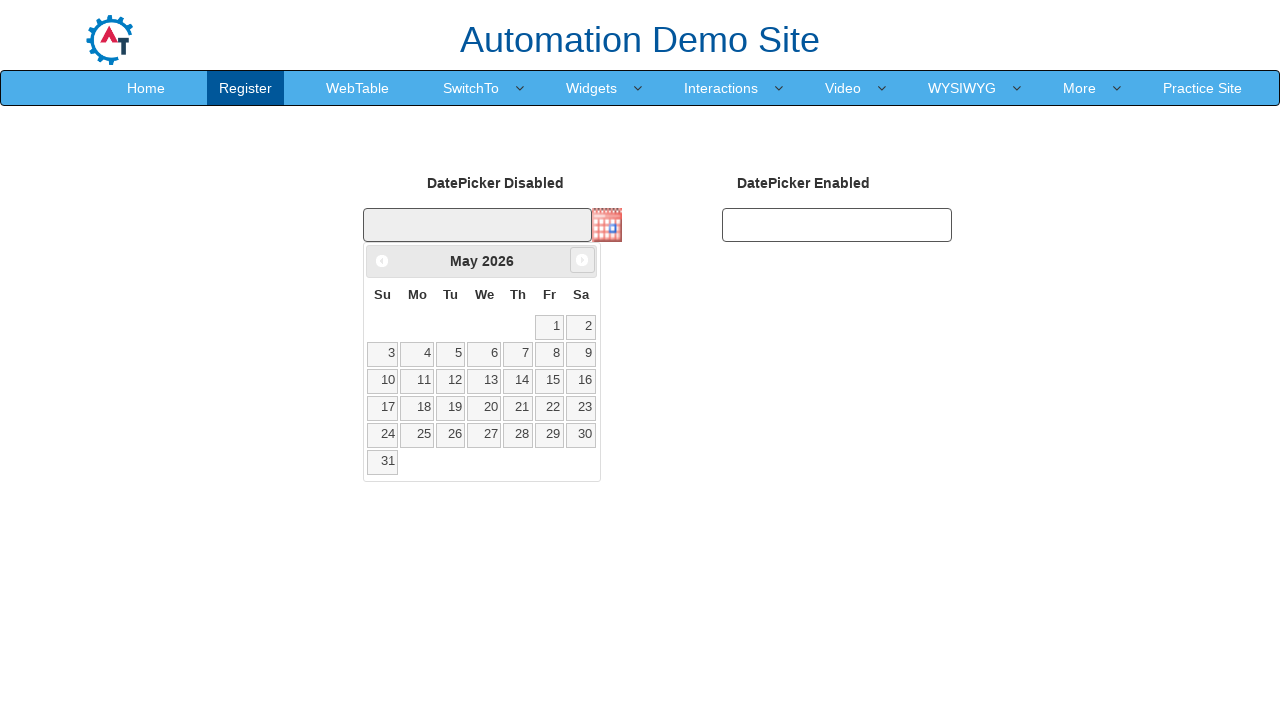

Navigated to next month (third click) at (582, 260) on a[title='Next']
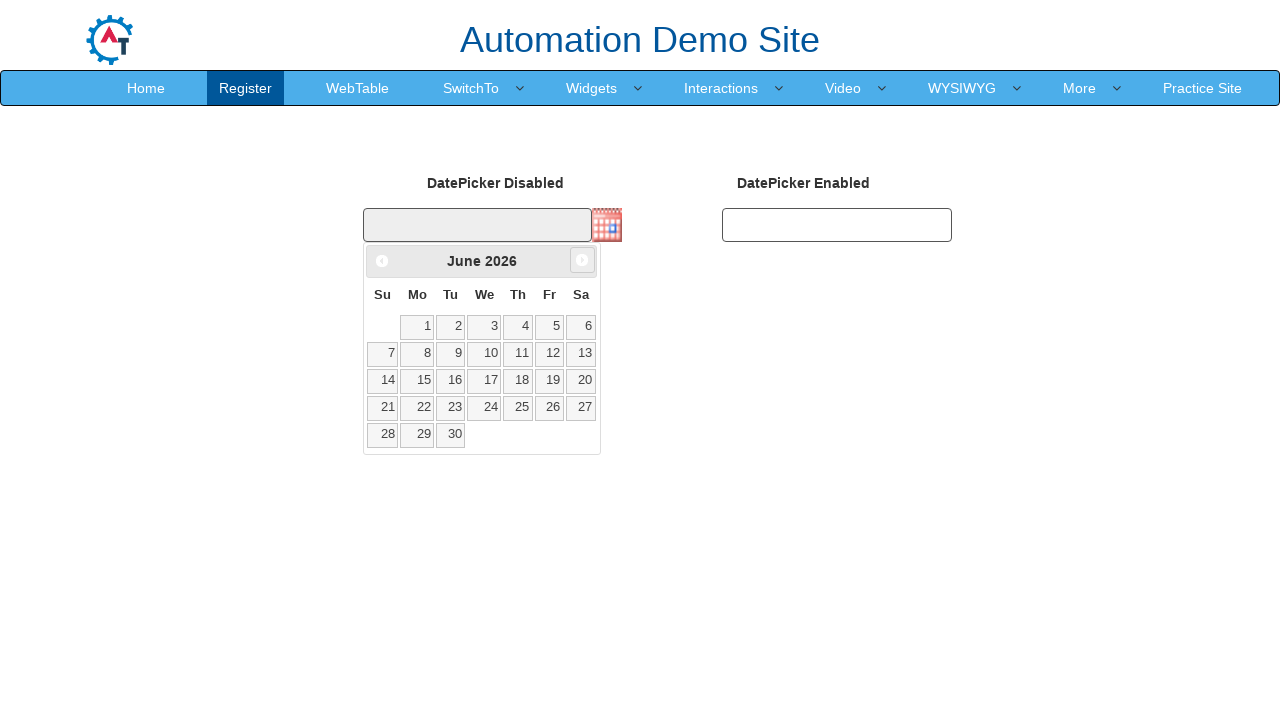

Selected a specific date (second row, third column) at (451, 354) on tbody tr:nth-child(2) td:nth-child(3) a:nth-child(1)
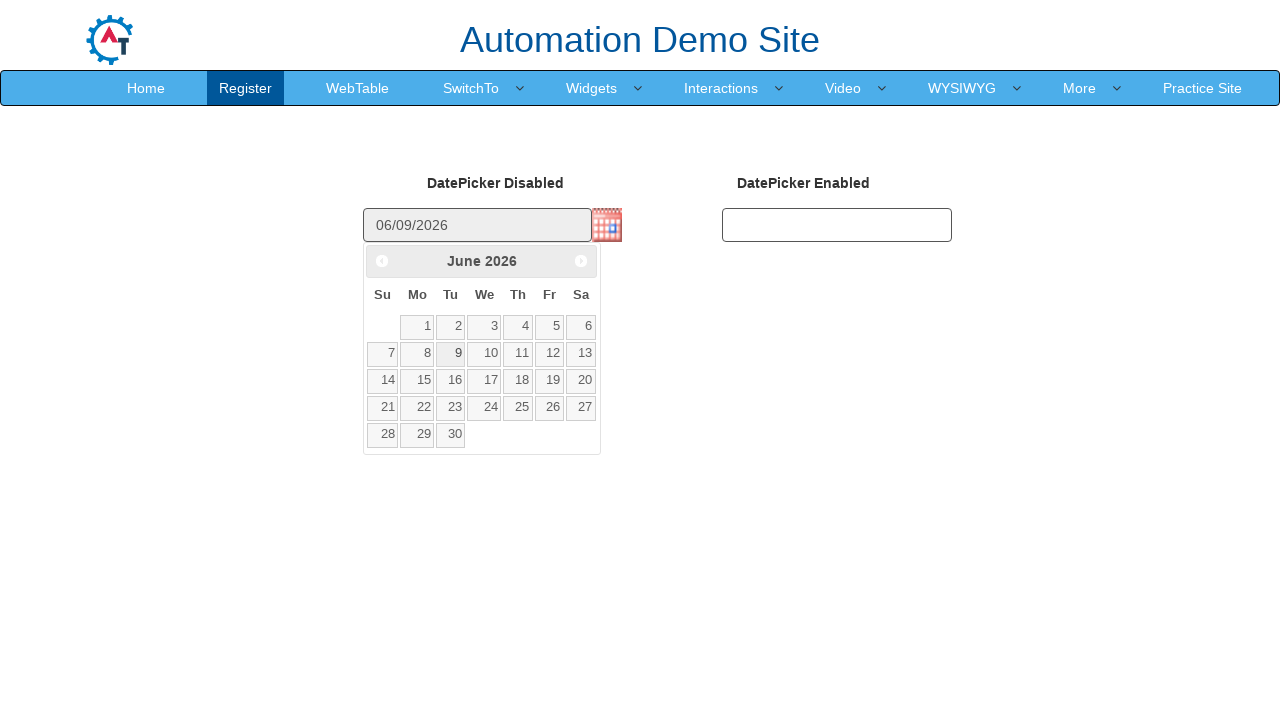

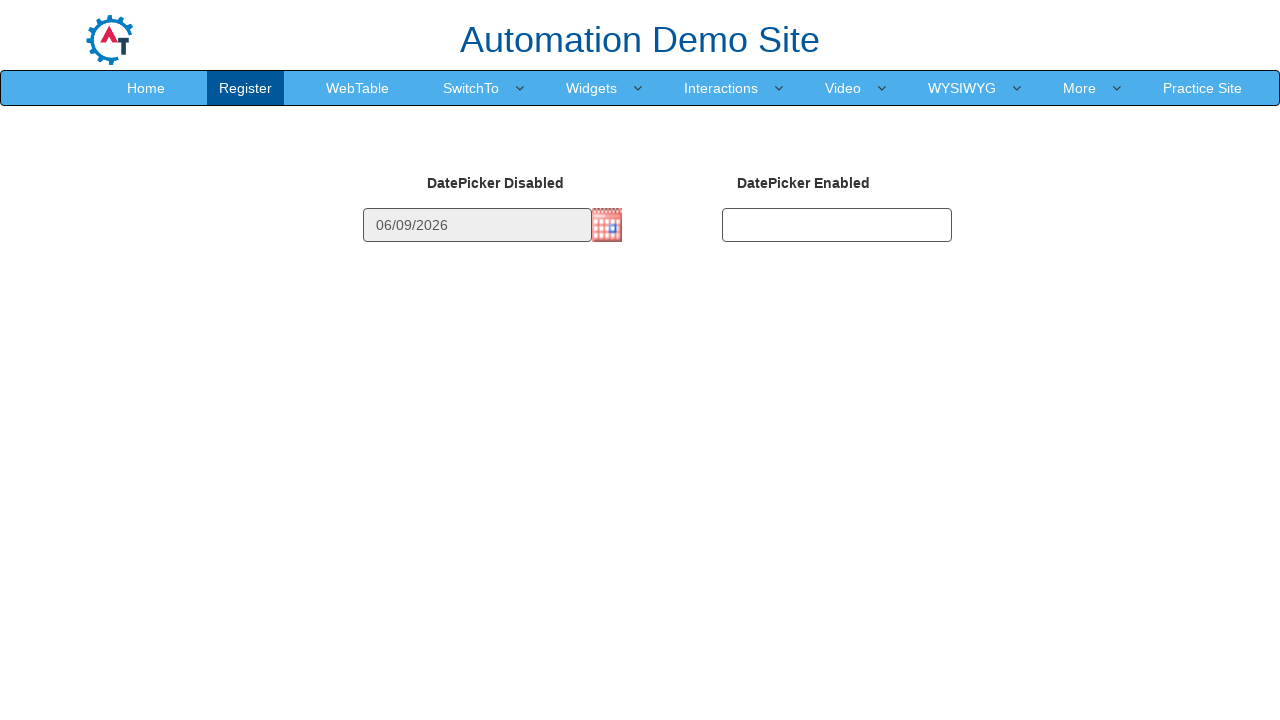